Tests context menu (right-click) functionality on an email input field

Starting URL: http://the-internet.herokuapp.com/forgot_password

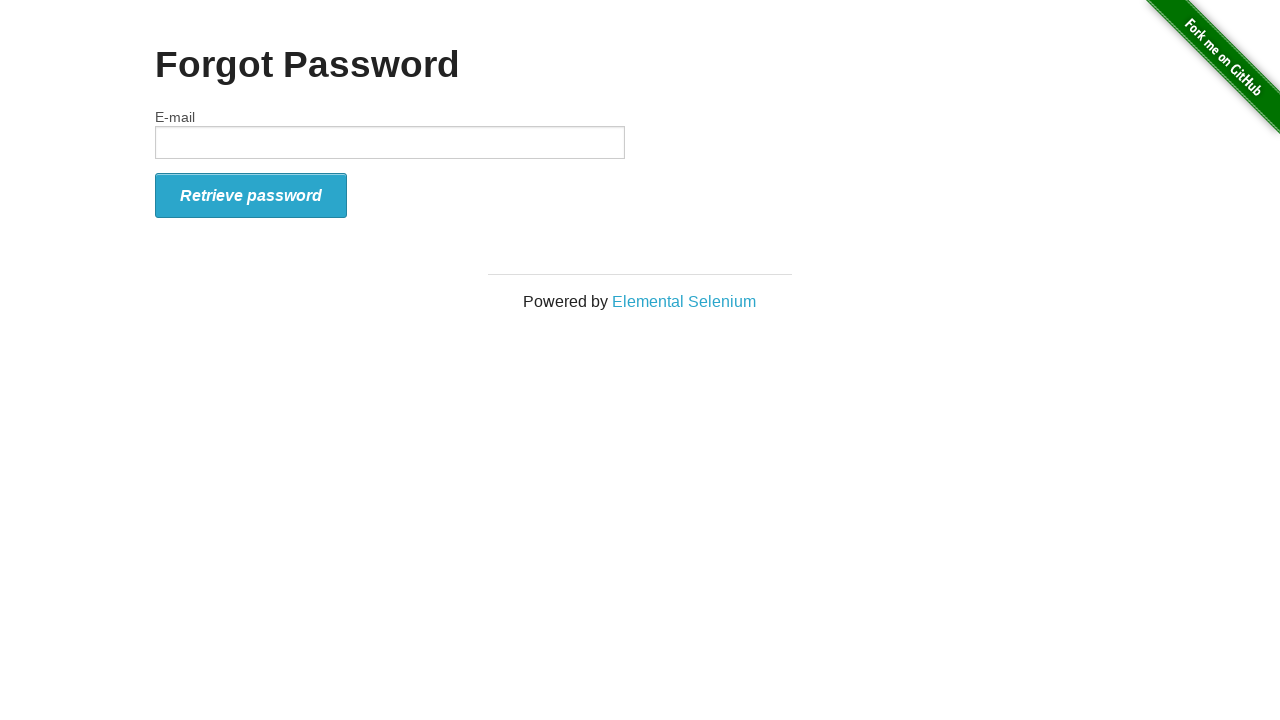

Waited for page to reach network idle state
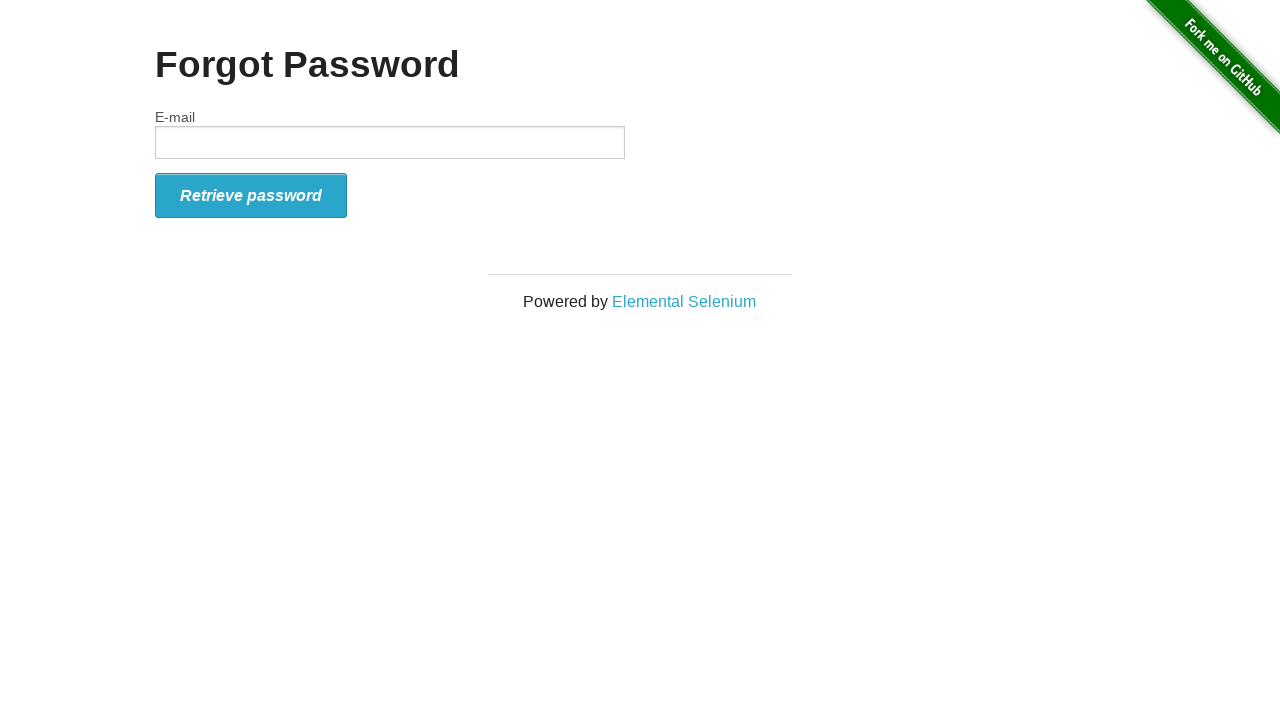

Located the email input field
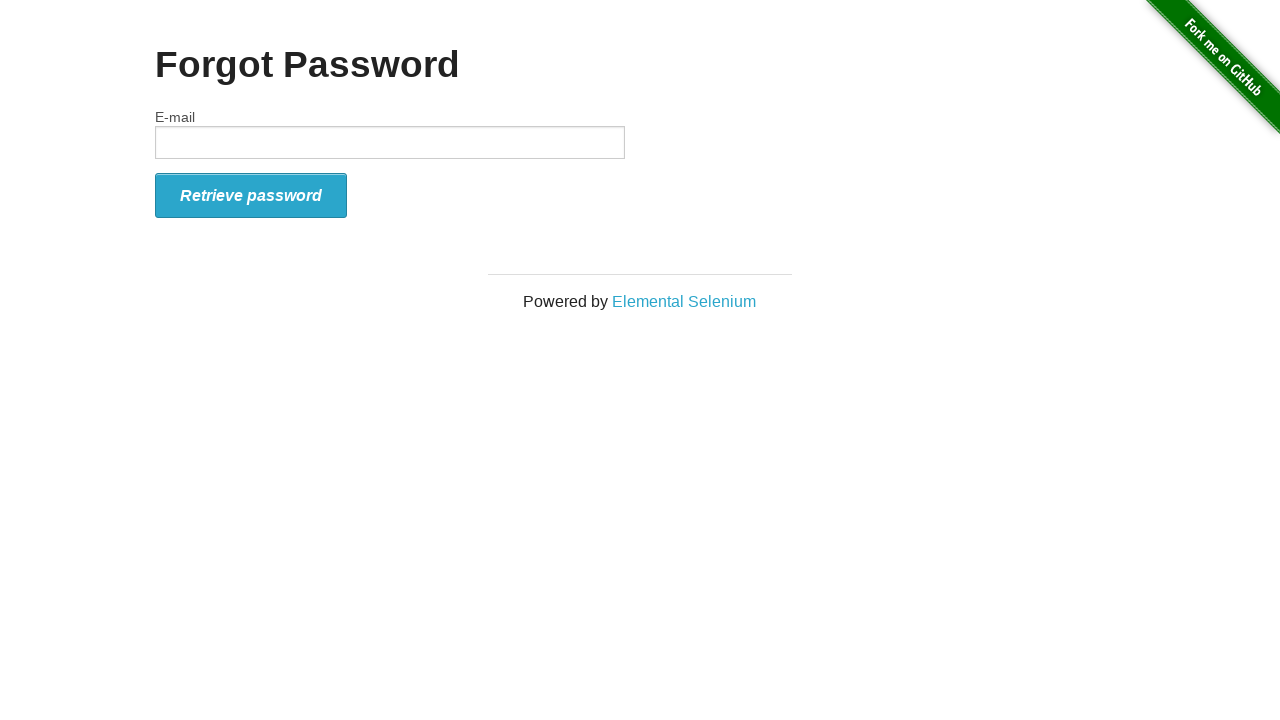

Right-clicked on the email field to open context menu at (390, 142) on #email
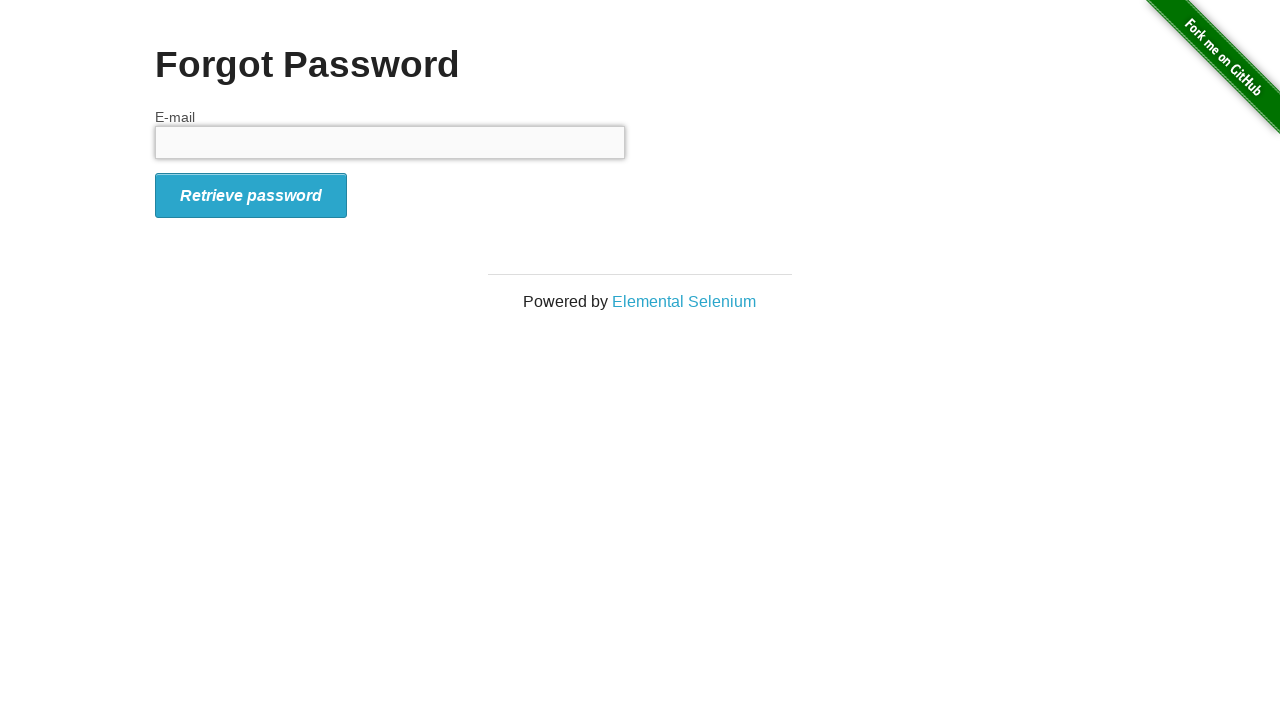

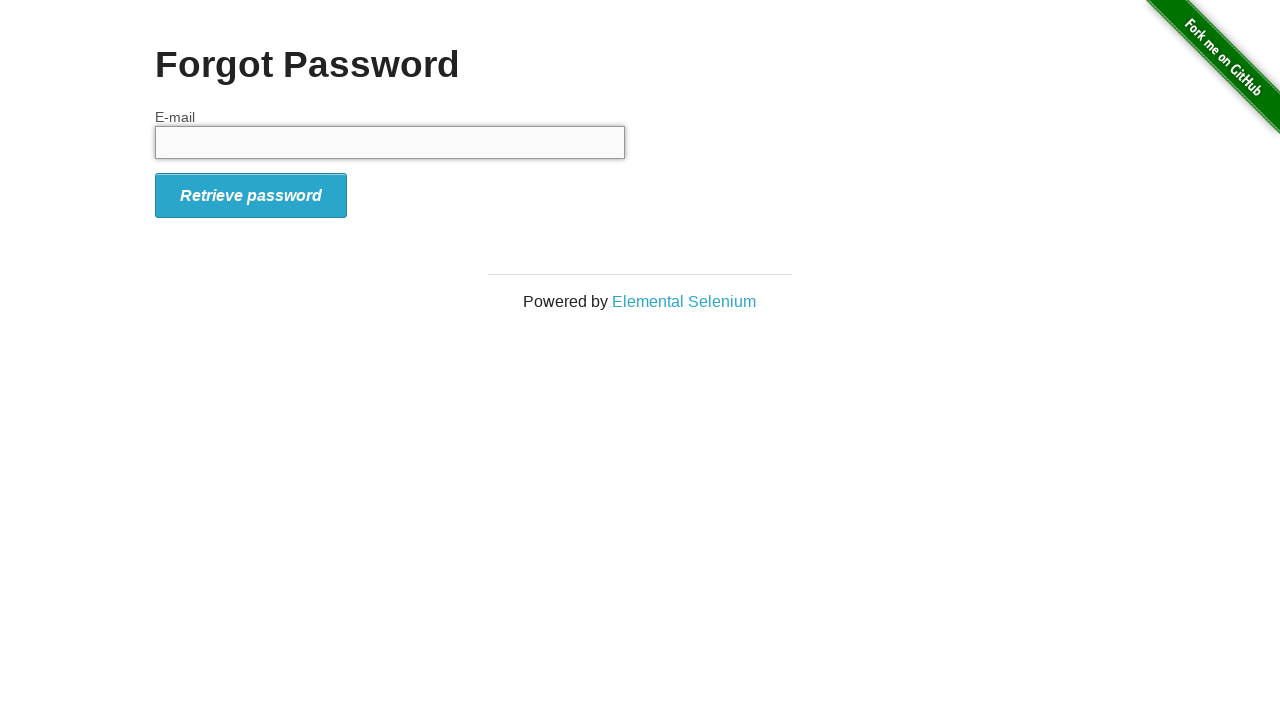